Clicks on the Inputs link, fills a number input field with a value, and retrieves the input value

Starting URL: https://practice.cydeo.com

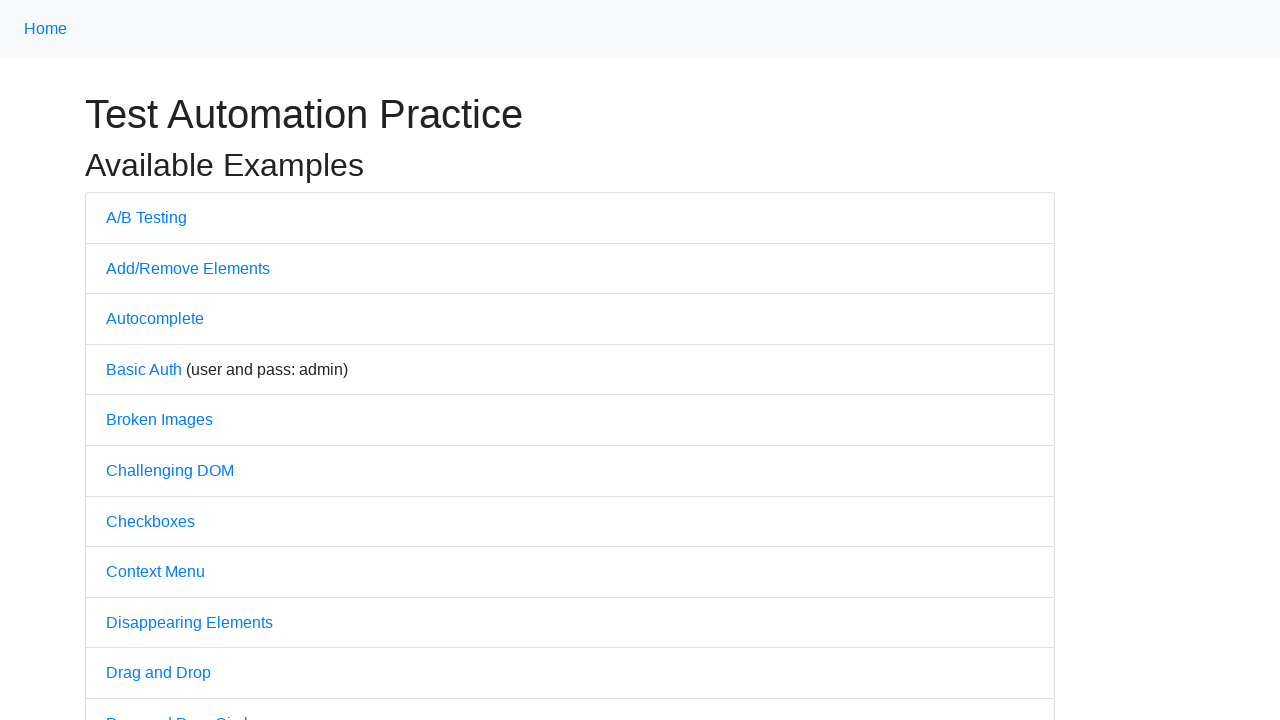

Clicked on the Inputs link at (128, 361) on internal:text="Inputs"i
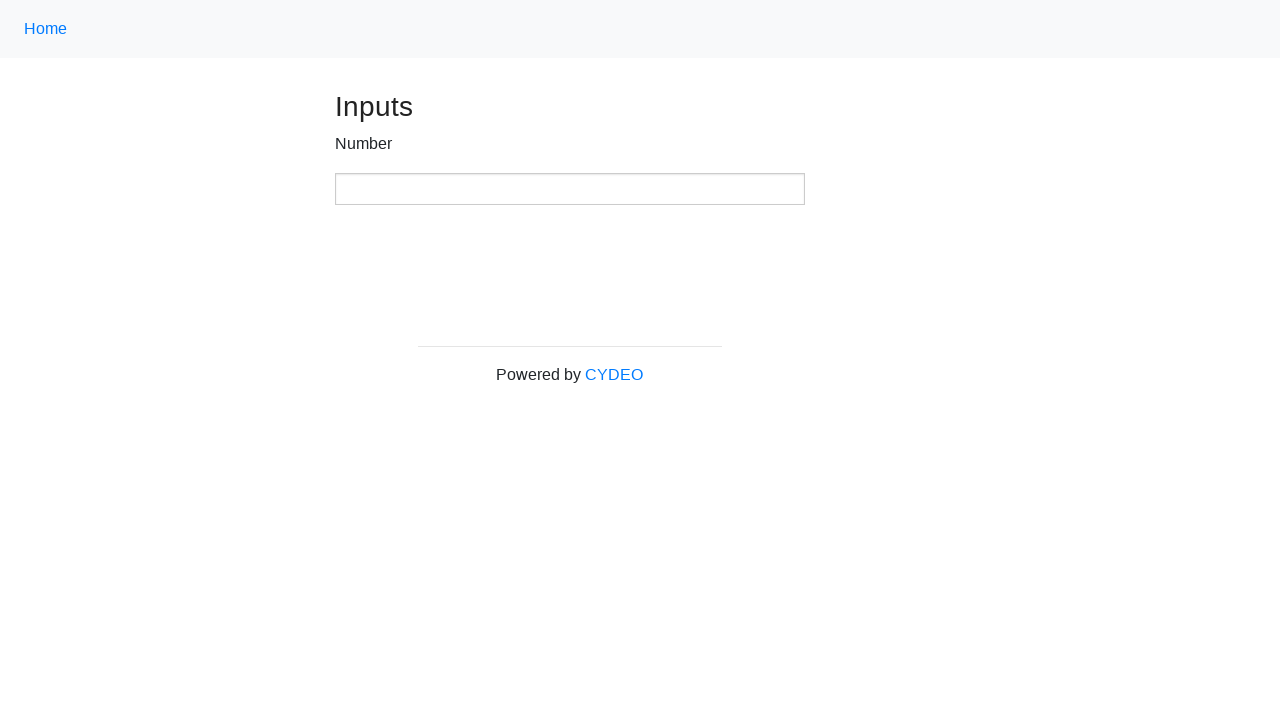

Filled number input field with value '123' on input[type=number]
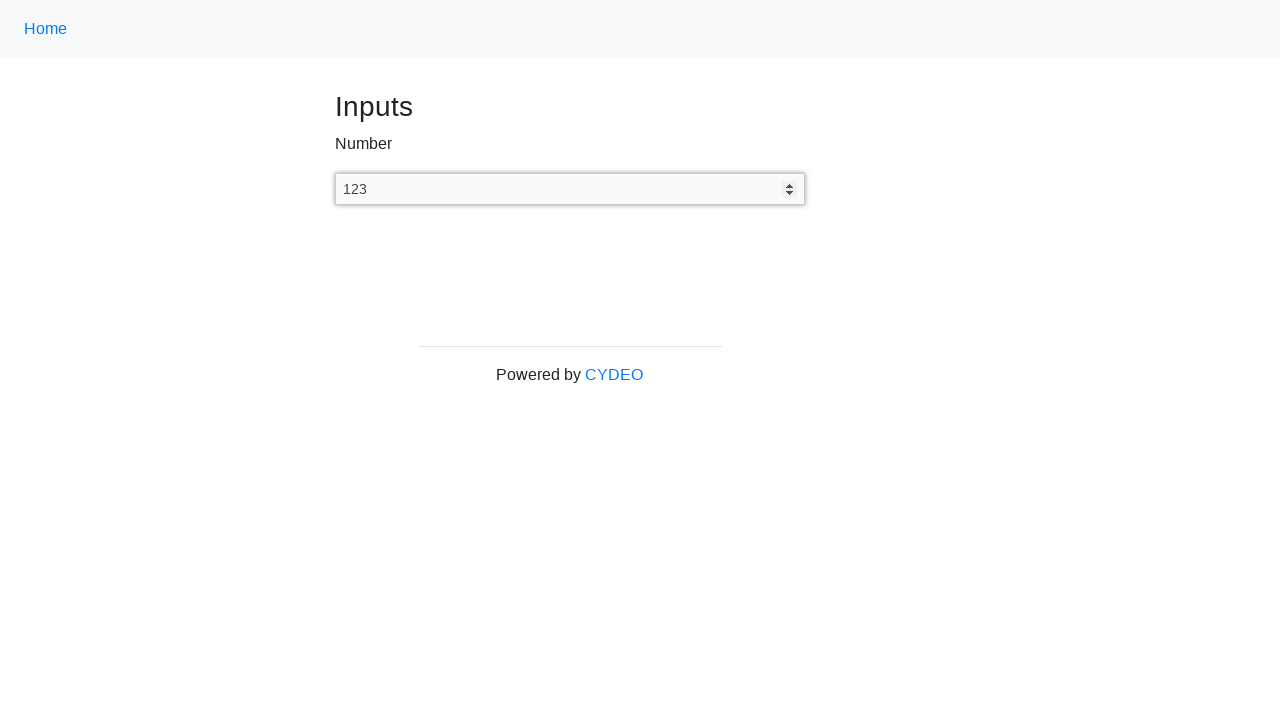

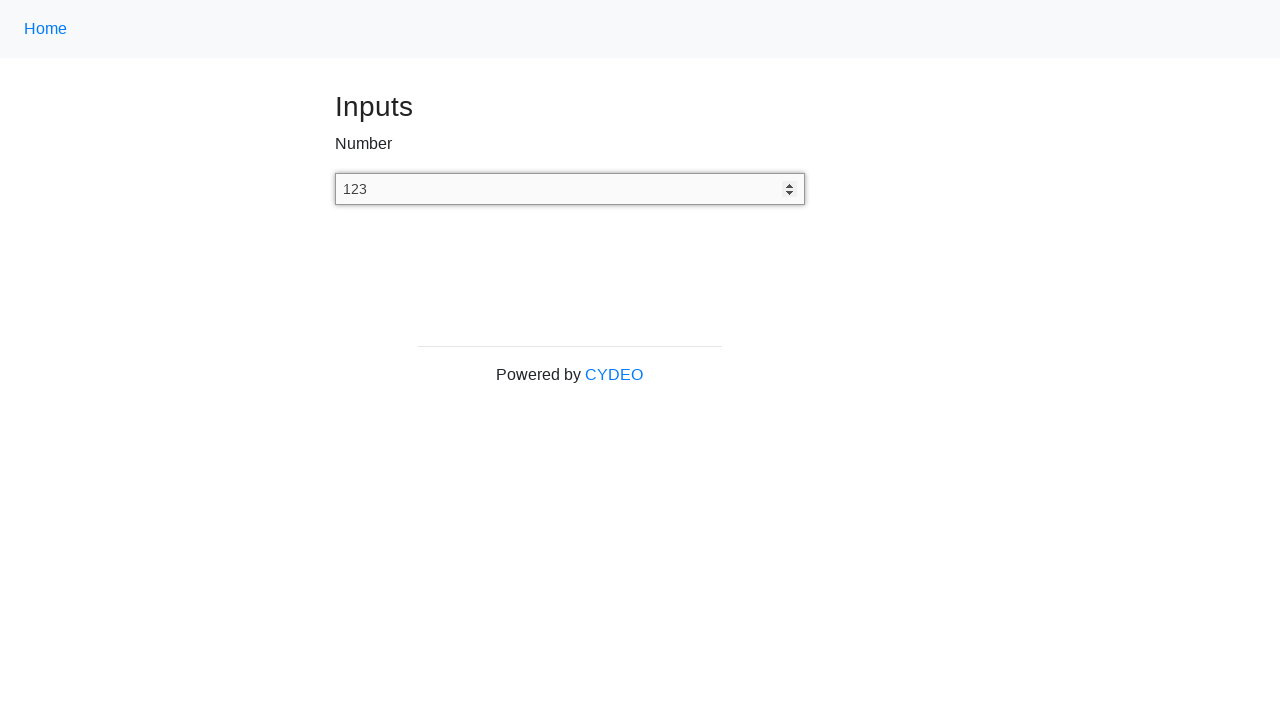